Tests opting out of A/B tests by first navigating to the homepage, adding an opt-out cookie, then navigating to the A/B test page to verify the opt-out is applied.

Starting URL: http://the-internet.herokuapp.com

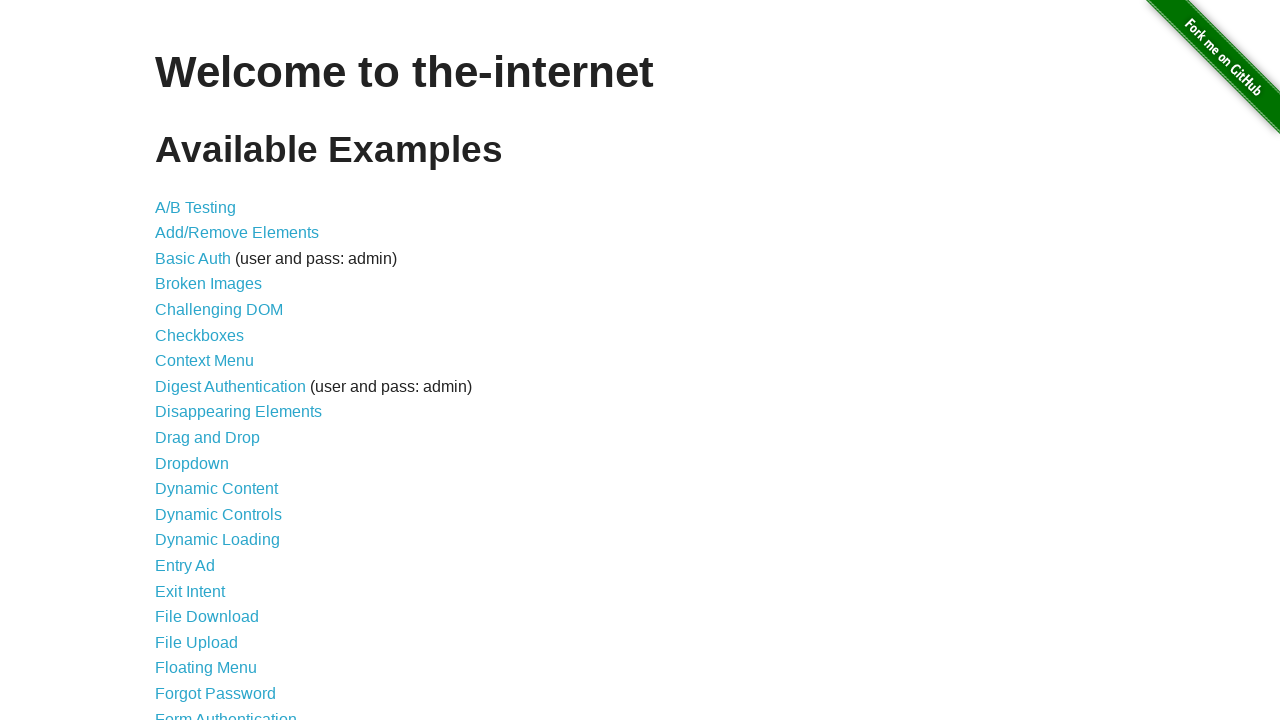

Added optimizelyOptOut cookie to context
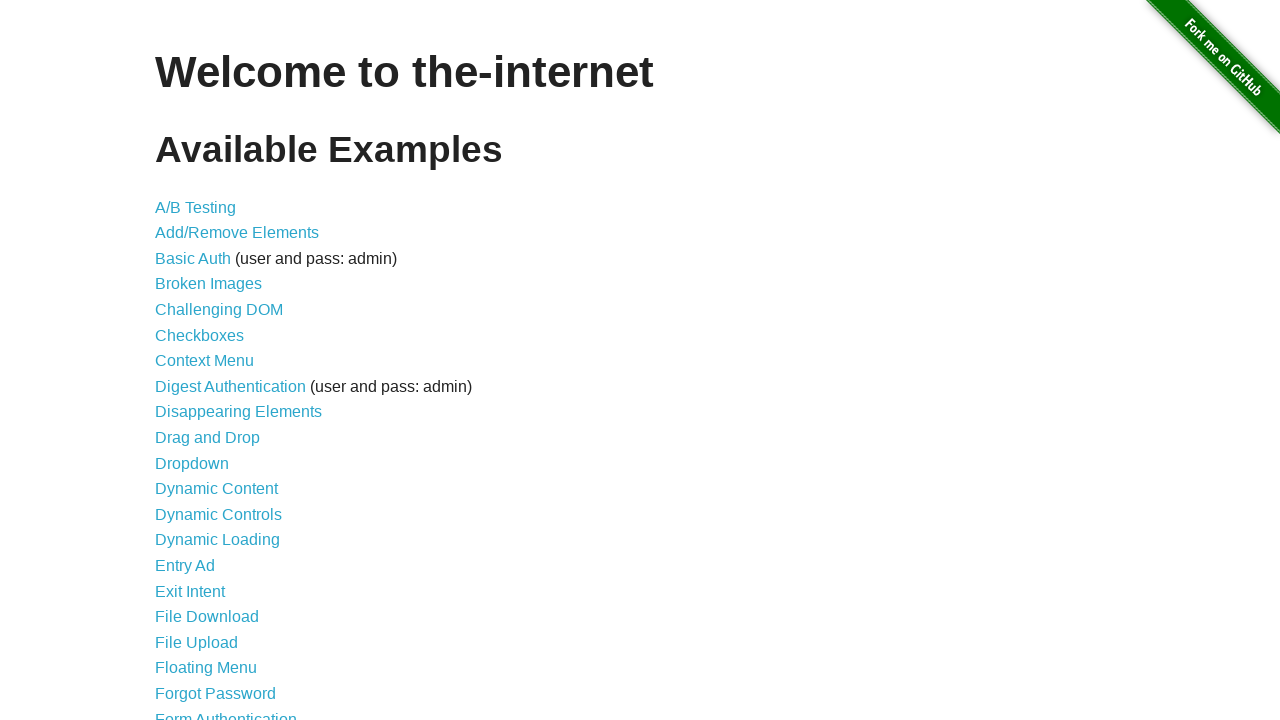

Navigated to A/B test page
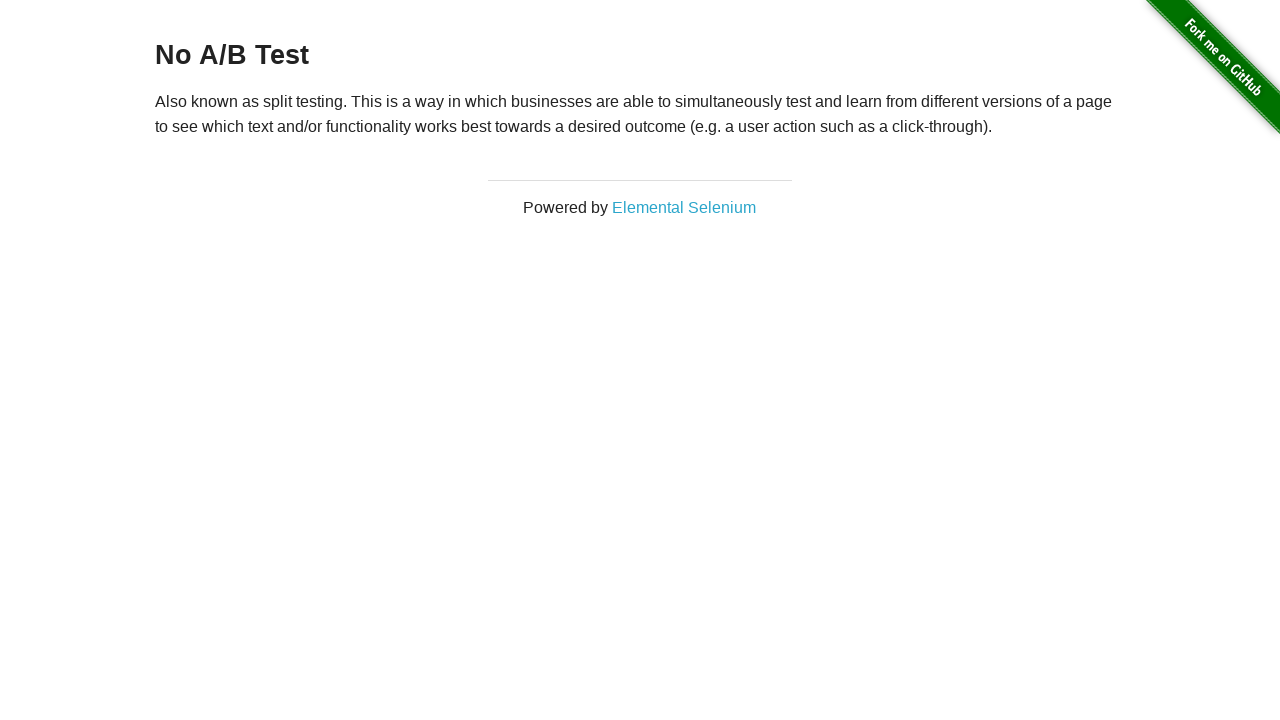

Retrieved heading text from page
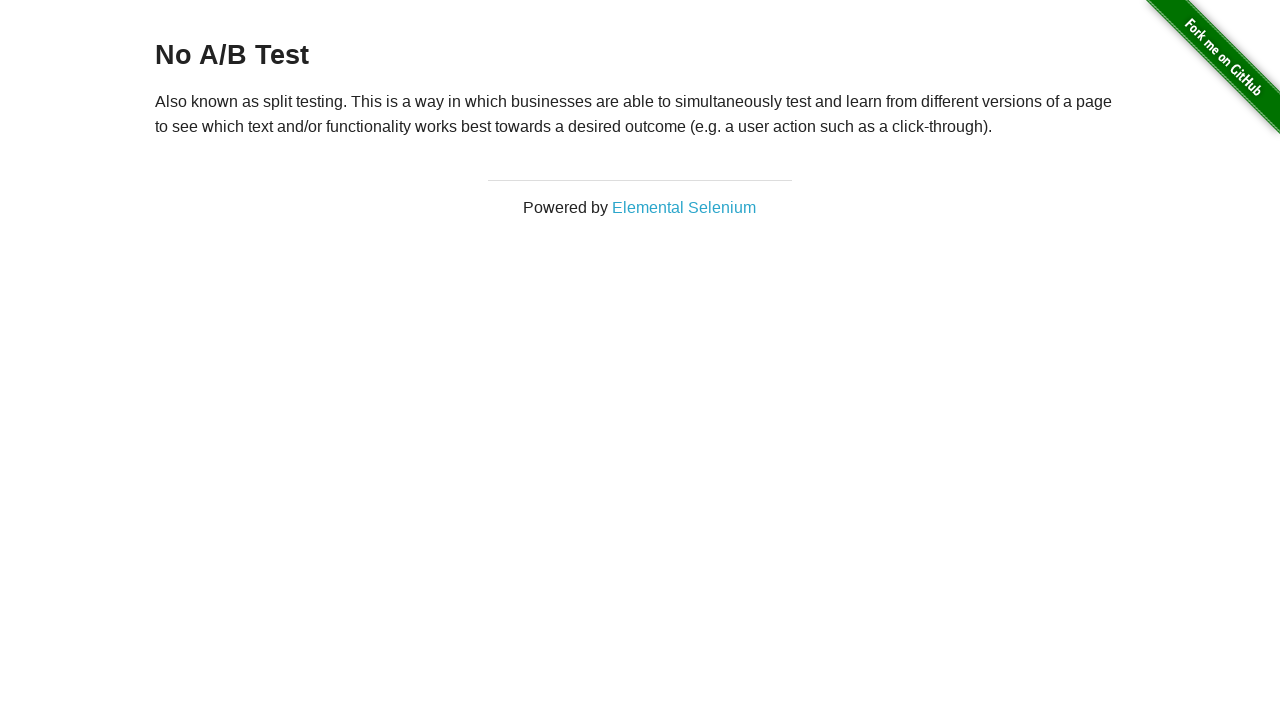

Verified heading text equals 'No A/B Test' - opt-out cookie is working
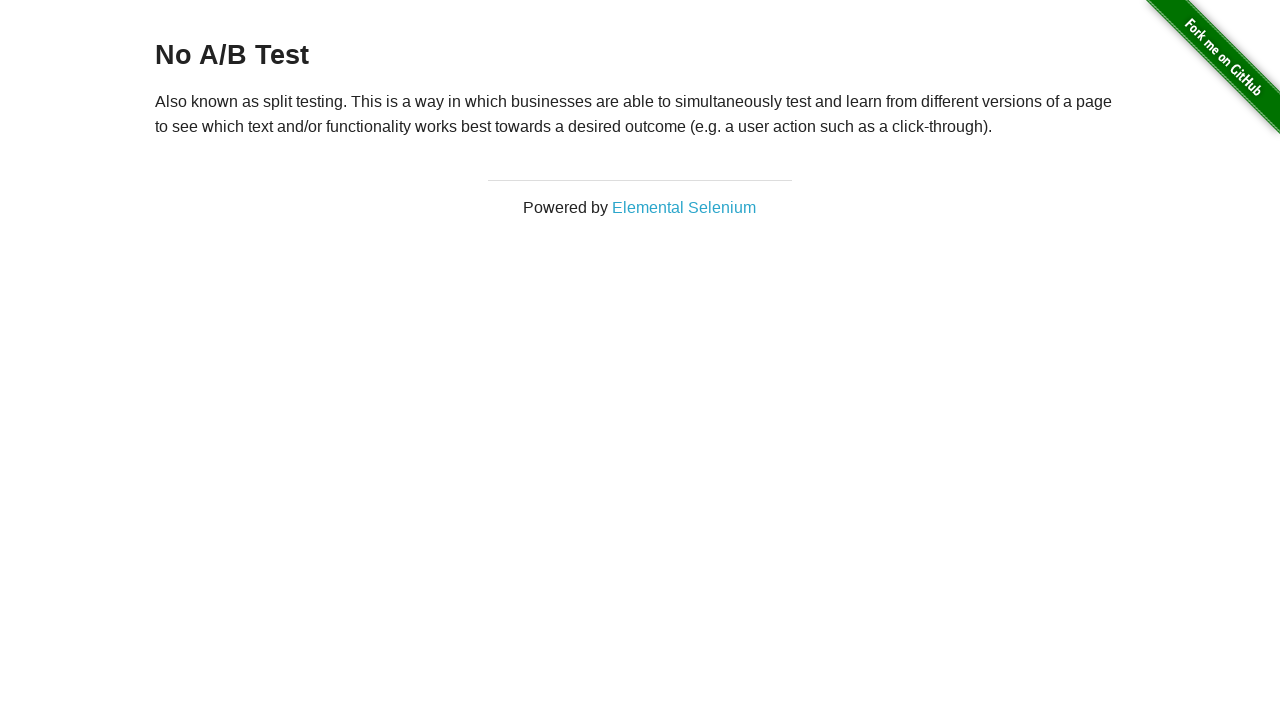

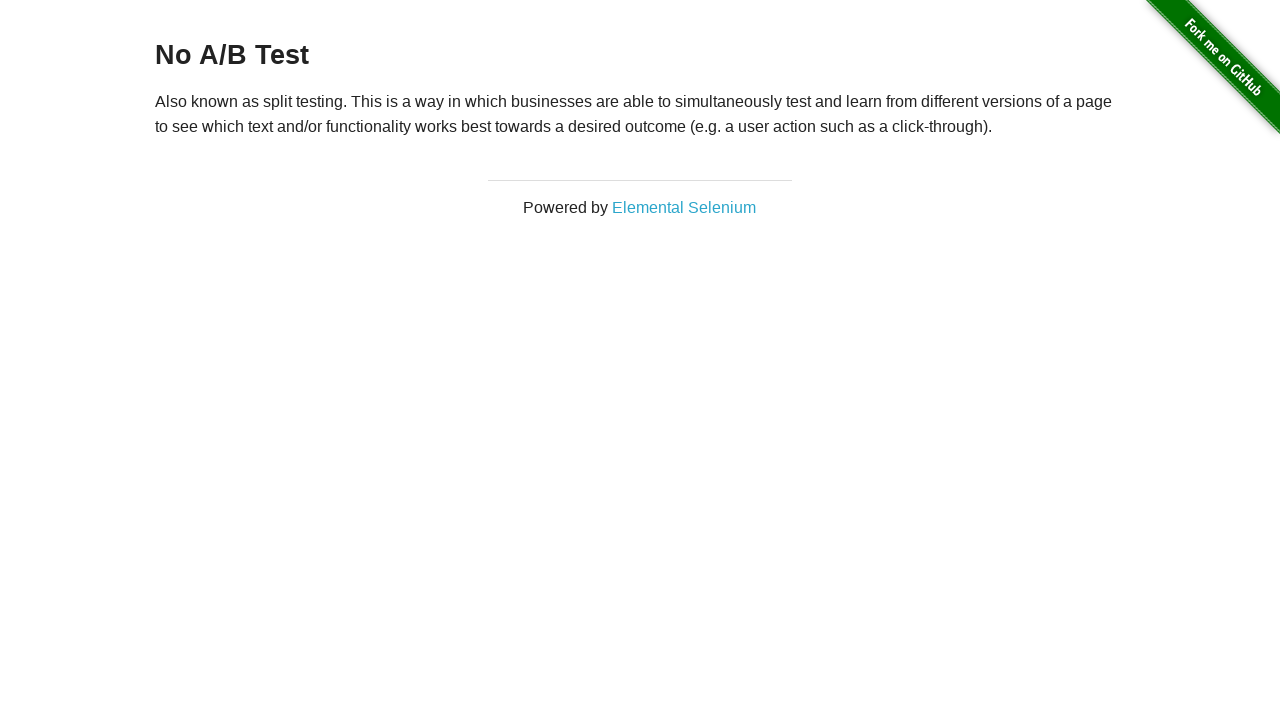